Tests dropdown functionality on the Semantic UI documentation page by clicking on one of the dropdown elements to open it.

Starting URL: https://semantic-ui.com/modules/dropdown.html

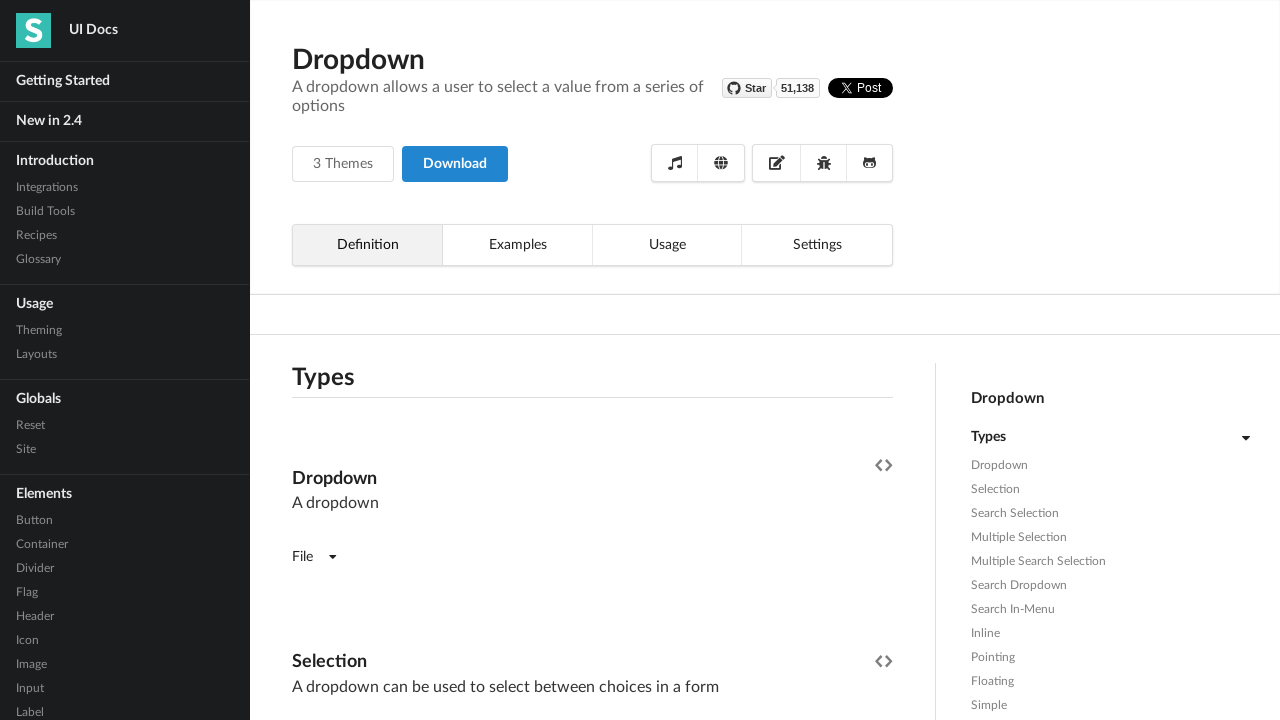

Waited for icon dropdown elements to load on Semantic UI dropdown documentation page
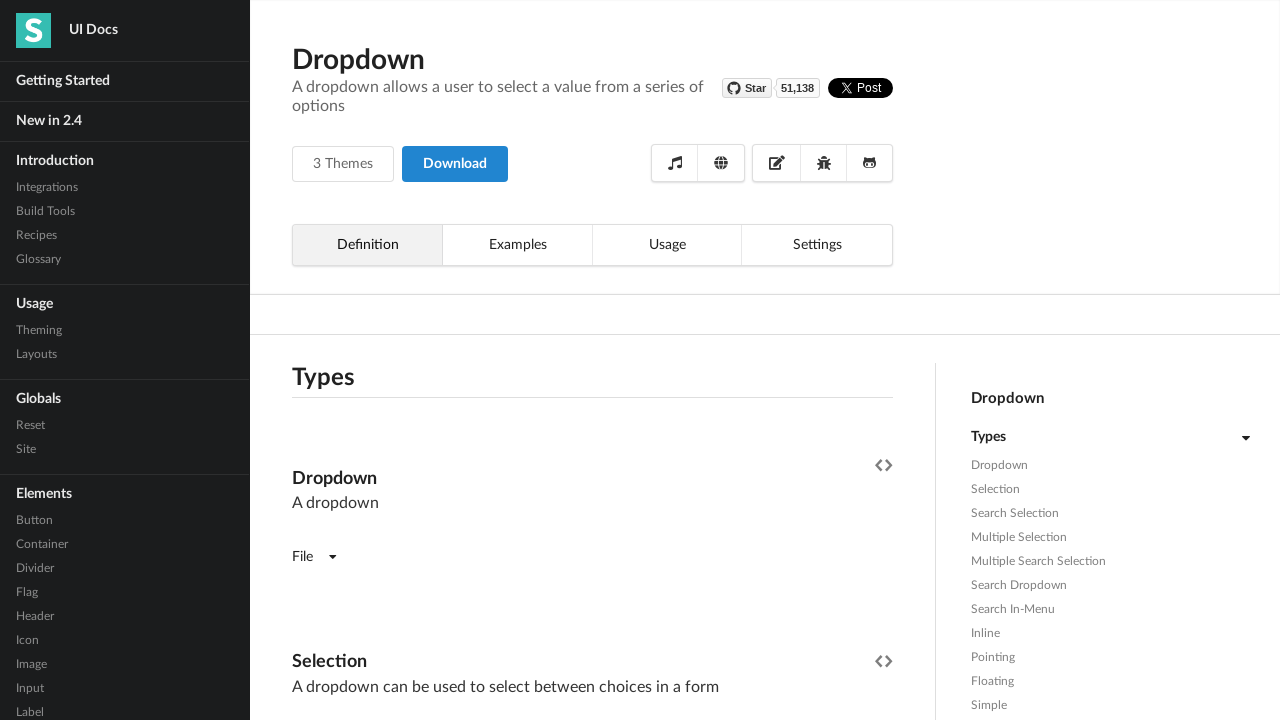

Located all icon dropdown elements
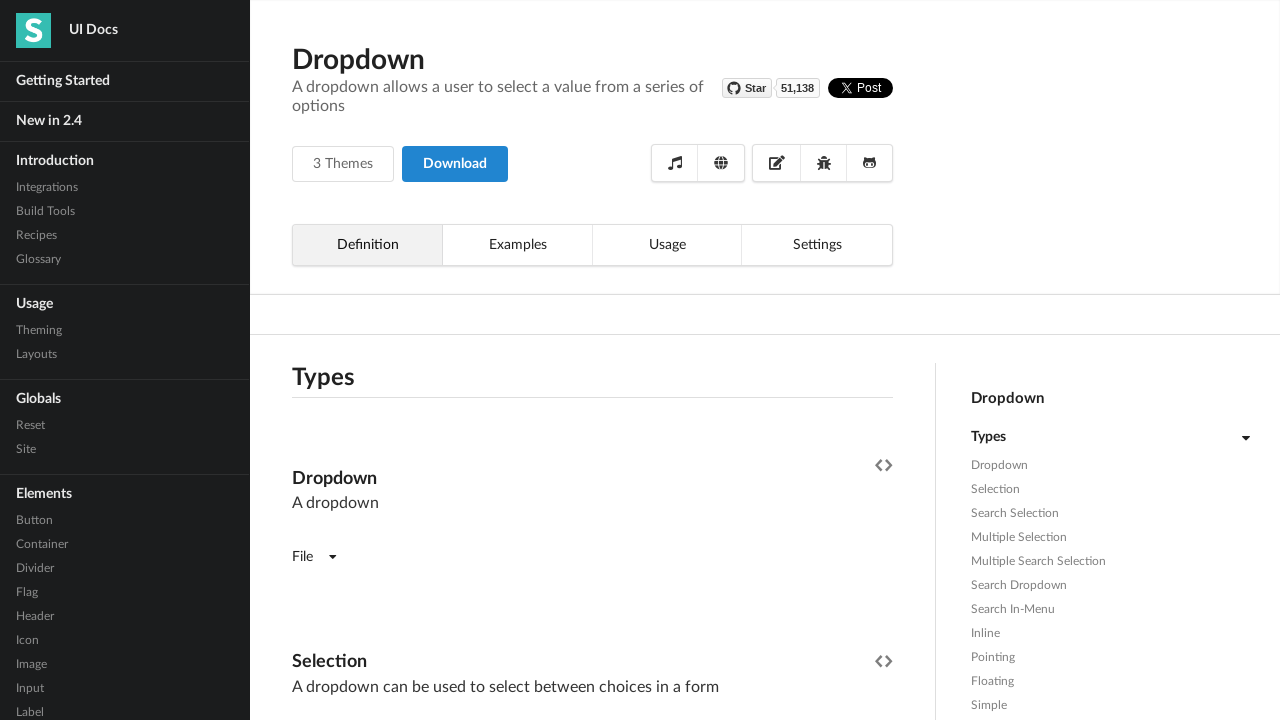

Found 22 icon dropdown elements
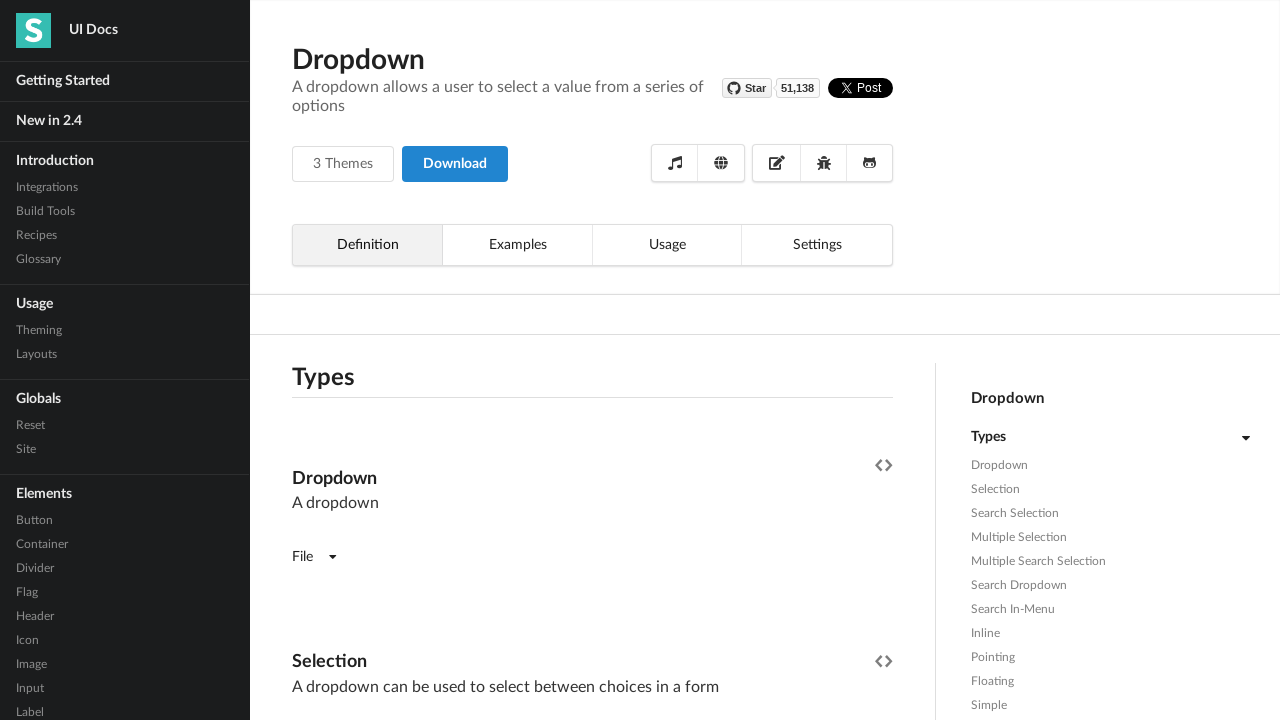

Clicked on the third dropdown element from the end at (349, 360) on div.icon.dropdown >> nth=19
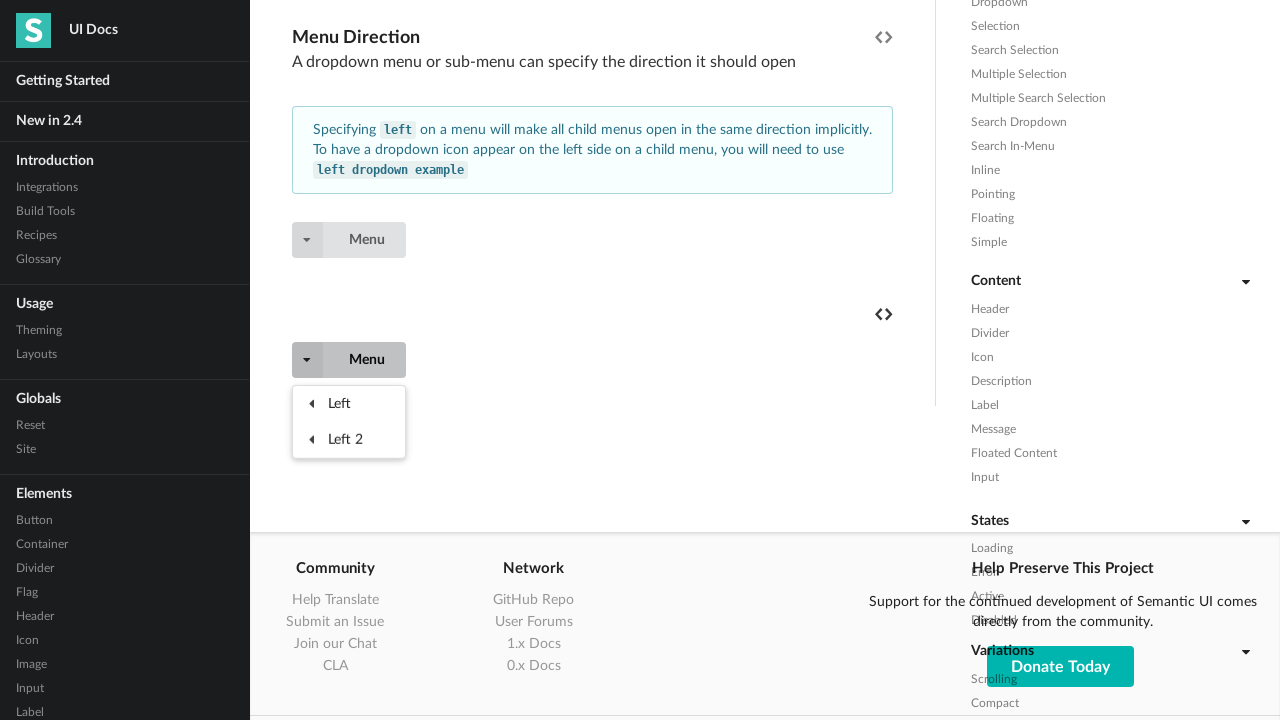

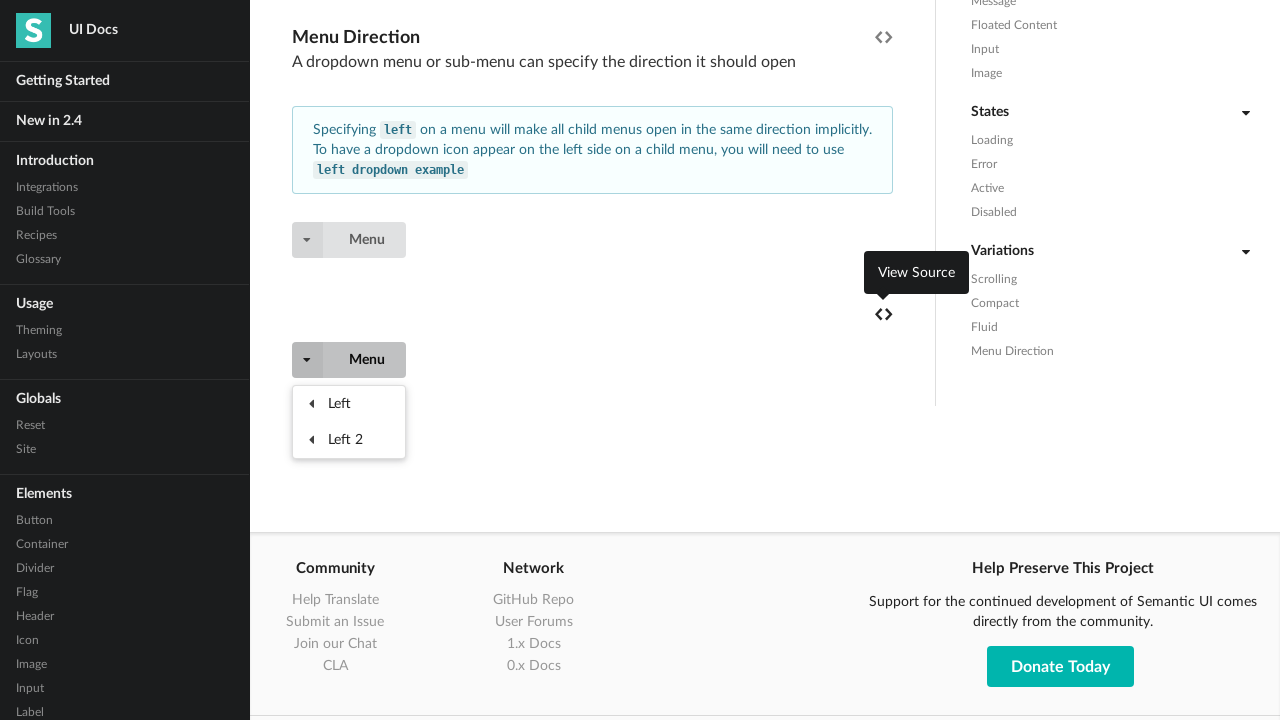